Navigates to python.org and verifies the page loads successfully by waiting for the page to be ready.

Starting URL: http://www.python.org

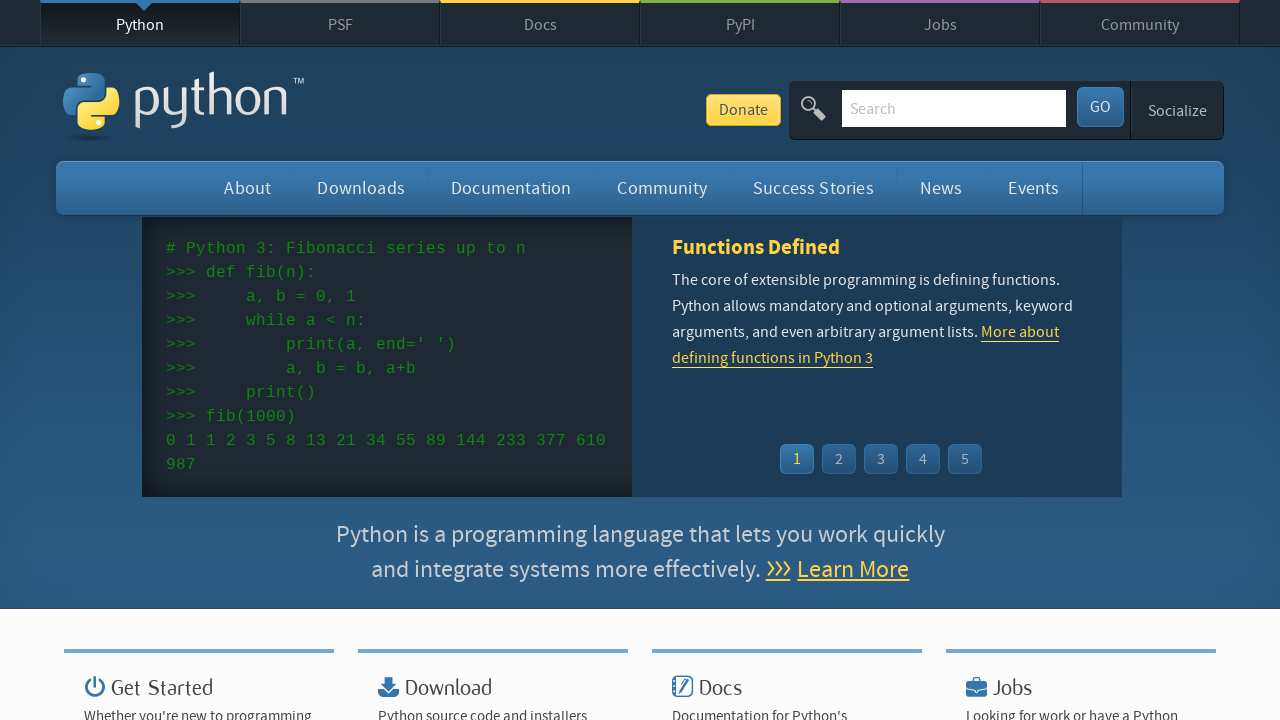

Navigated to http://www.python.org
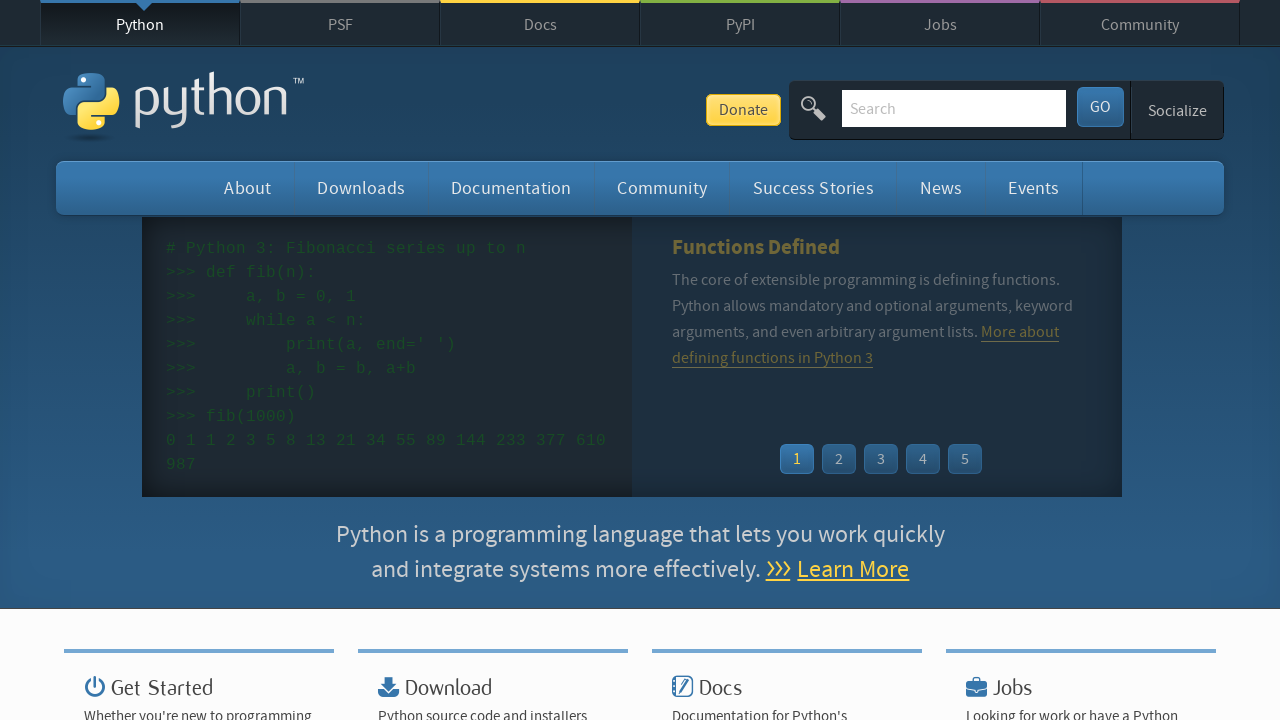

Page DOM content fully loaded
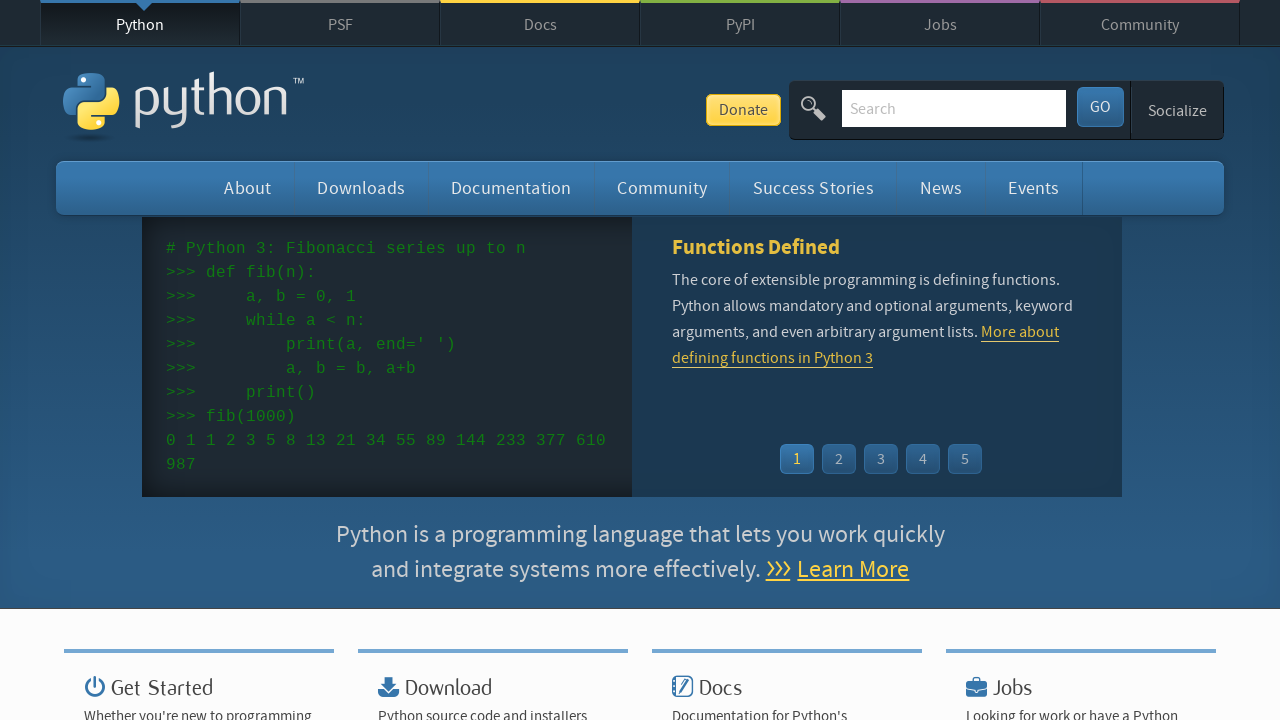

Verified page title contains 'Python'
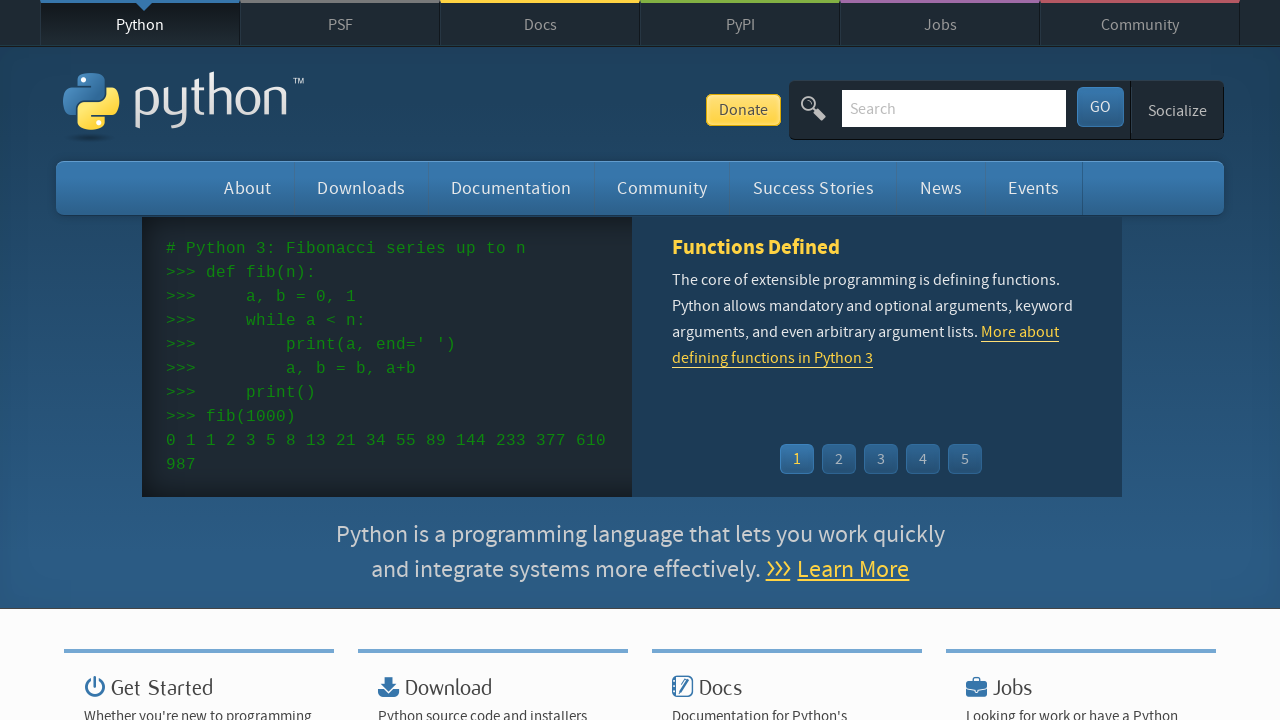

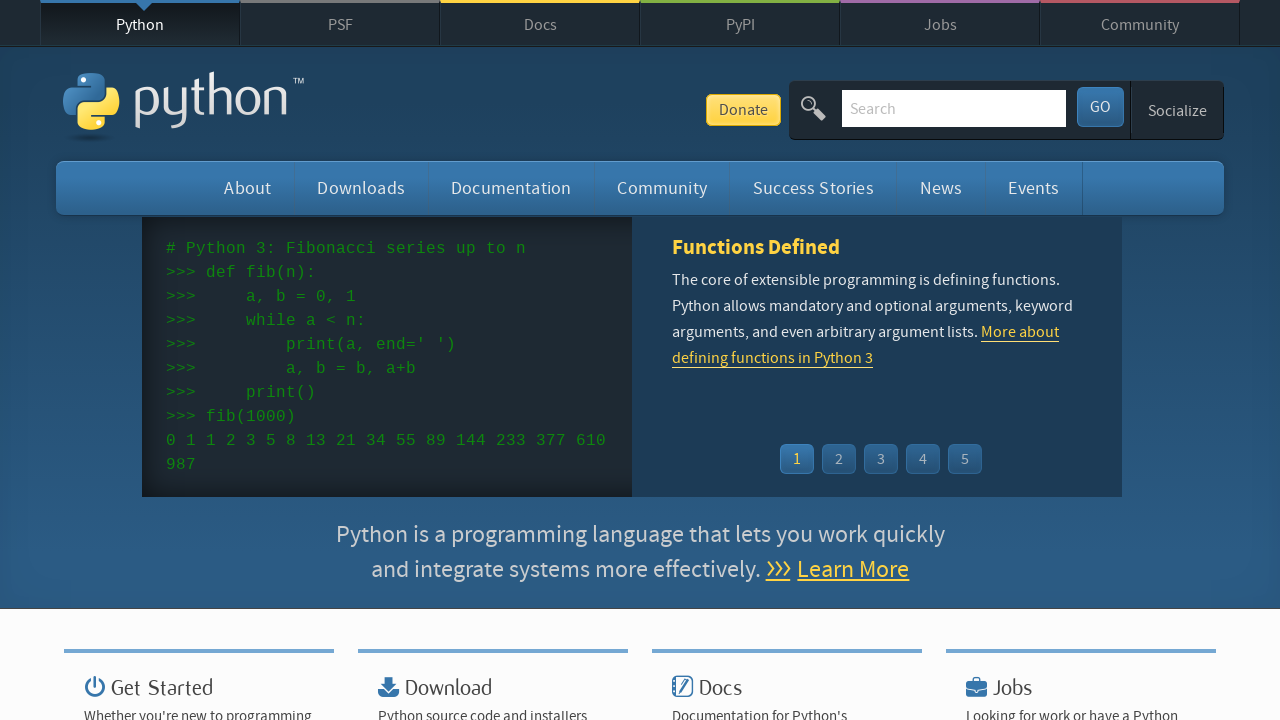